Tests the triangle identifier by entering sides (6, 4, 4) to verify it correctly identifies an isosceles triangle

Starting URL: https://testpages.eviltester.com/styled/apps/triangle/triangle001.html

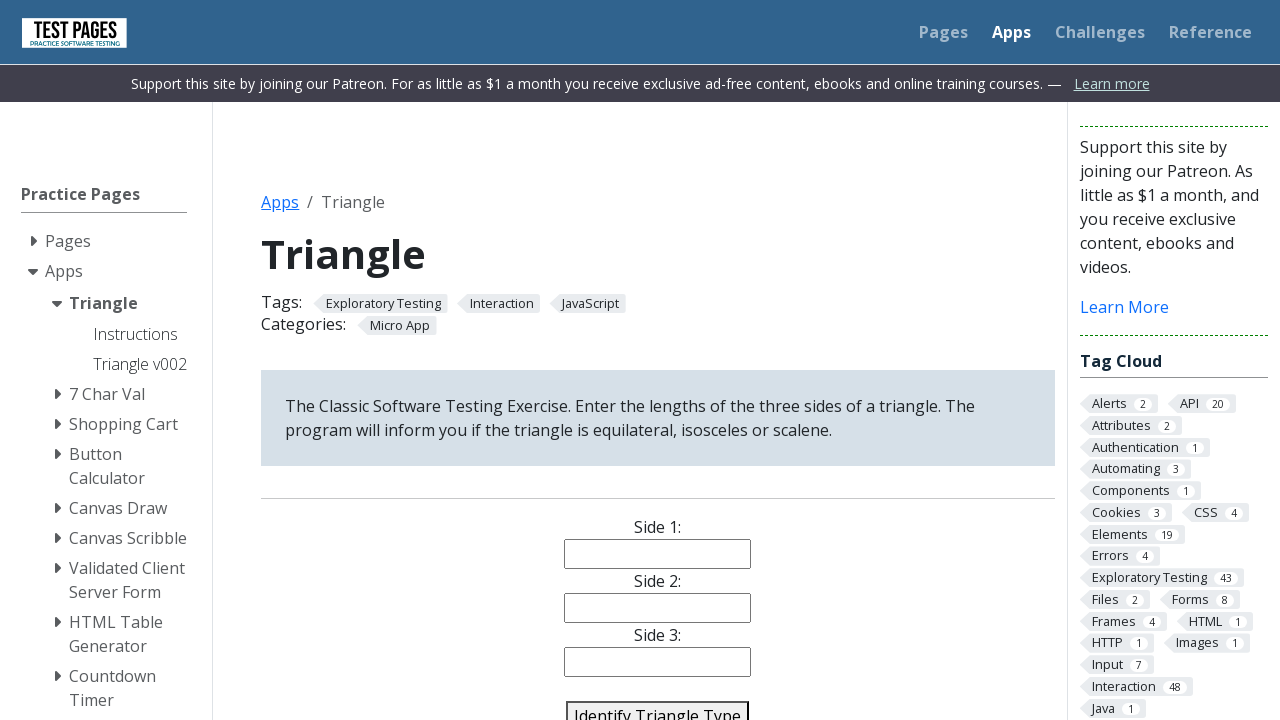

Navigated to triangle identifier application
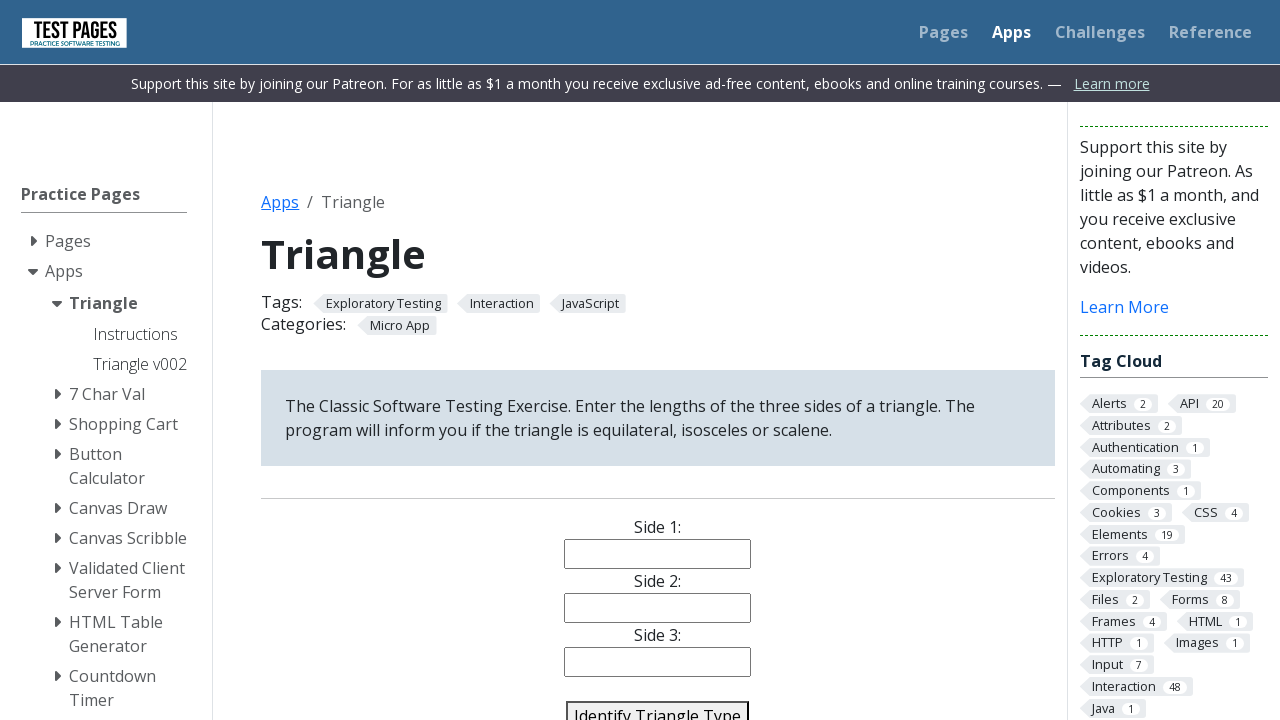

Entered 6 as side 1 on #side1
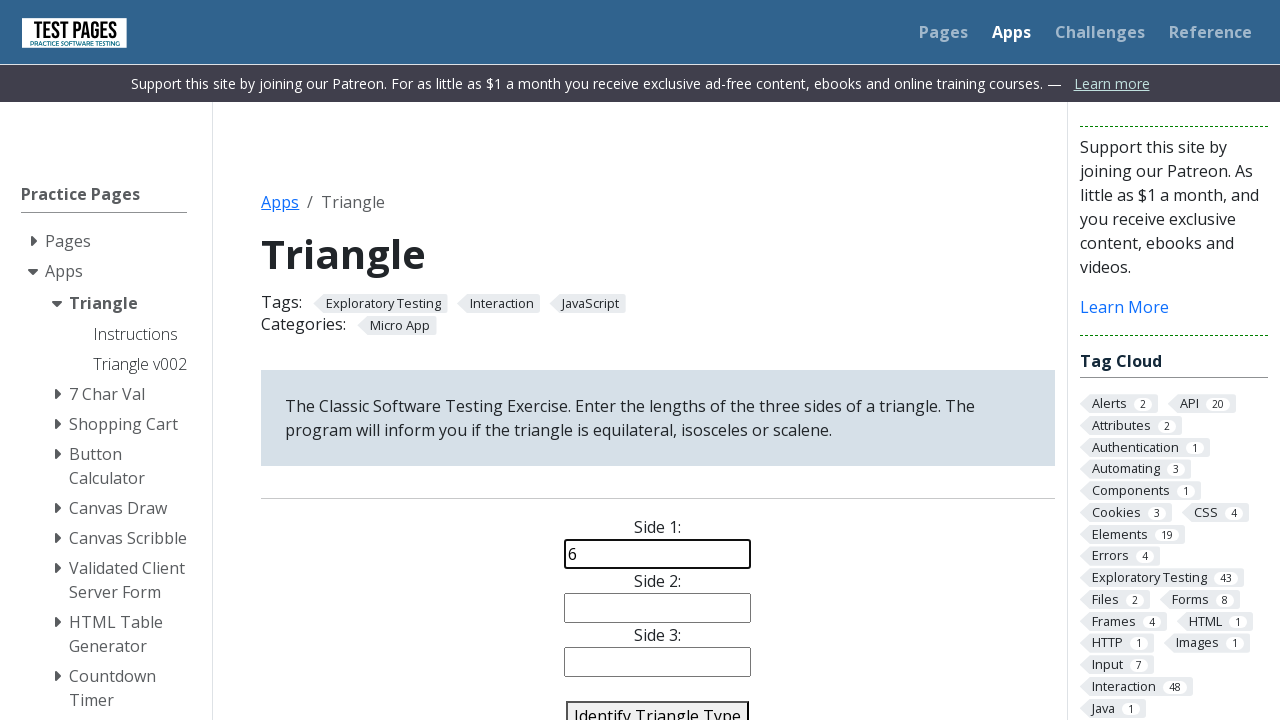

Entered 4 as side 2 on #side2
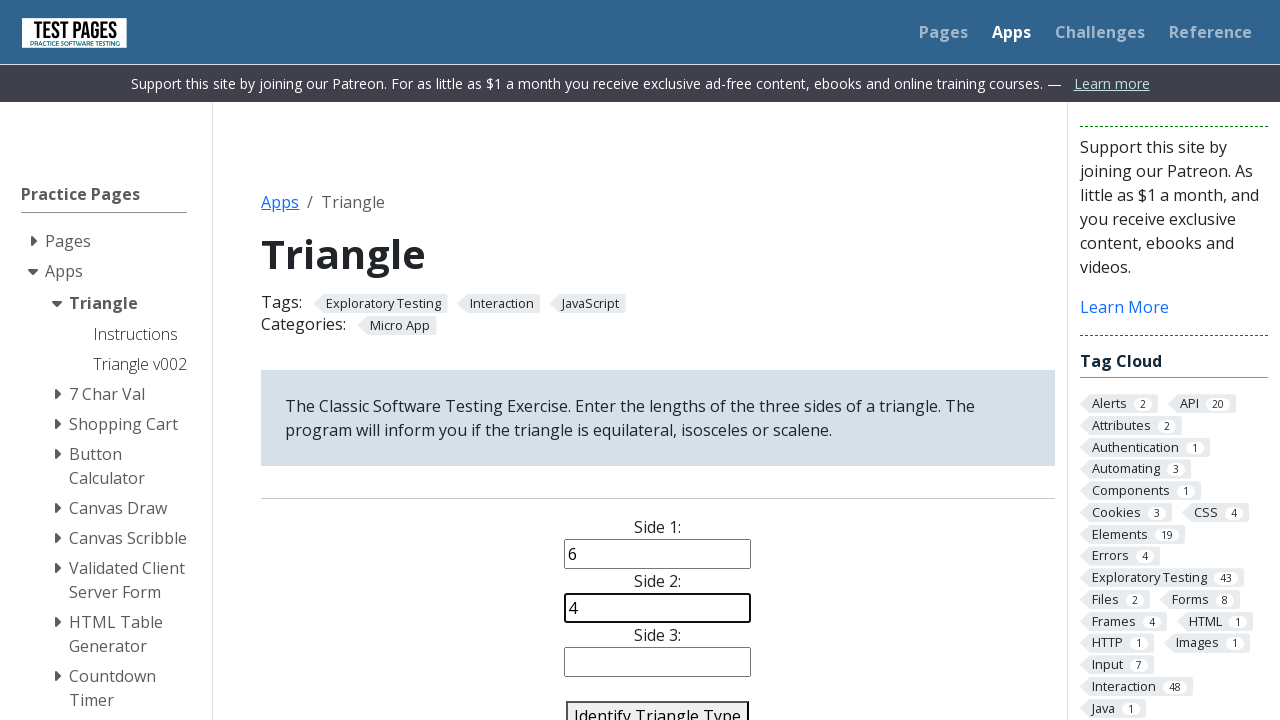

Entered 4 as side 3 on #side3
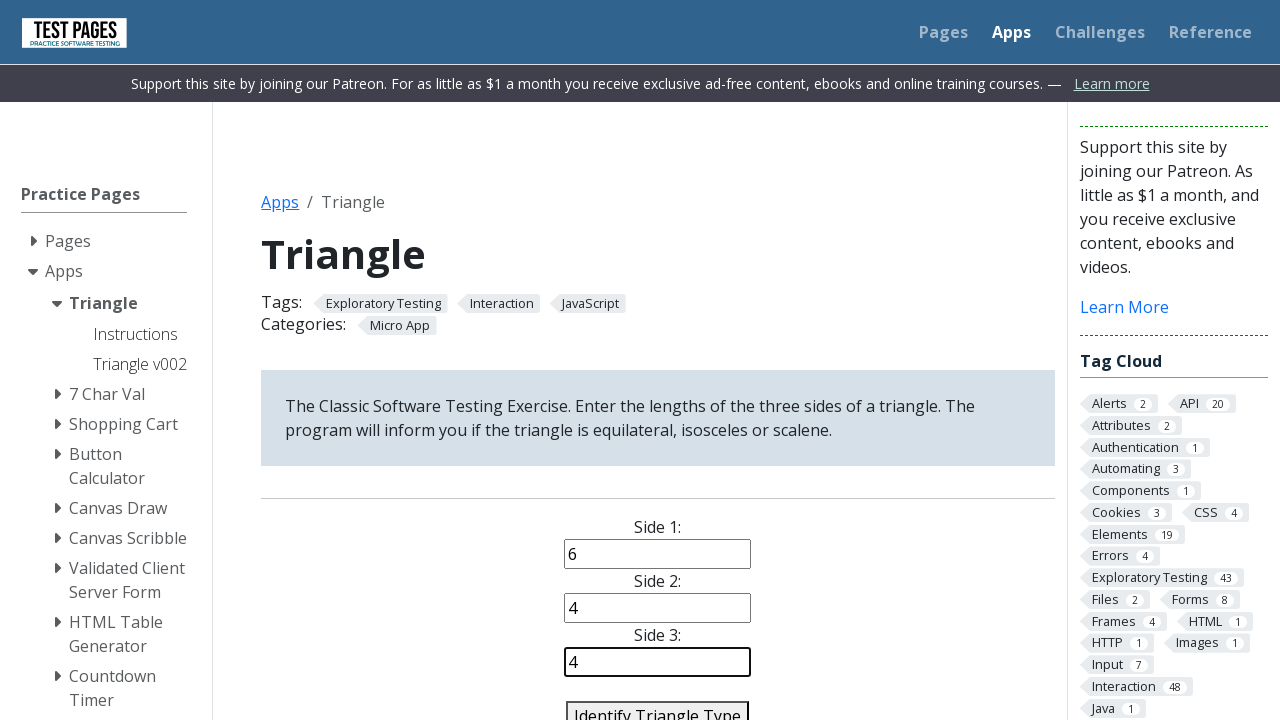

Clicked identify triangle button at (658, 705) on #identify-triangle-action
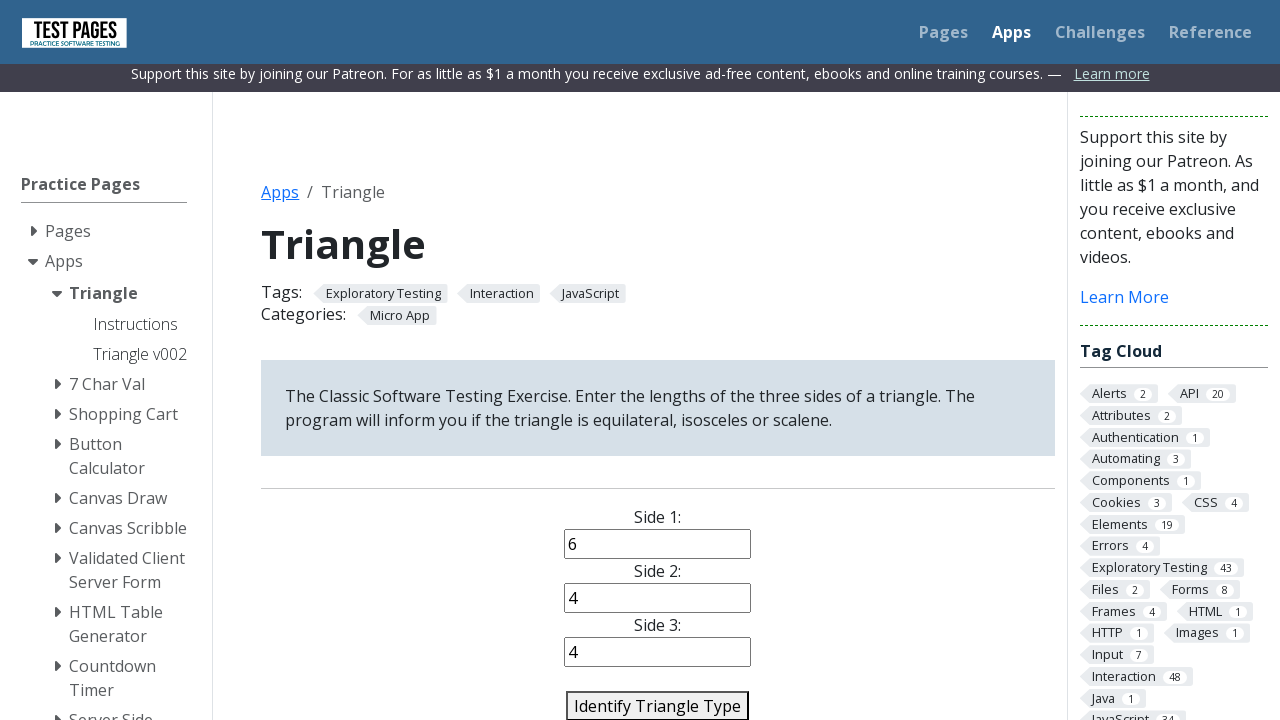

Triangle identification result displayed, confirming isosceles triangle (sides 6, 4, 4)
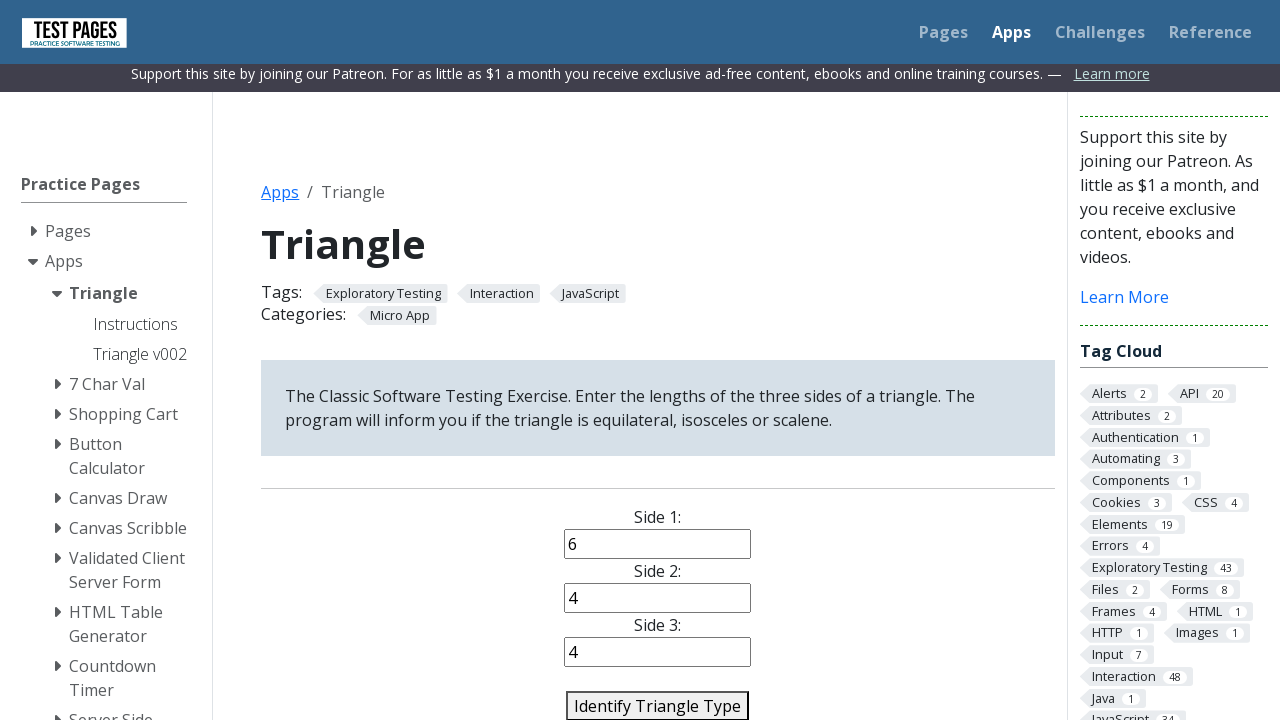

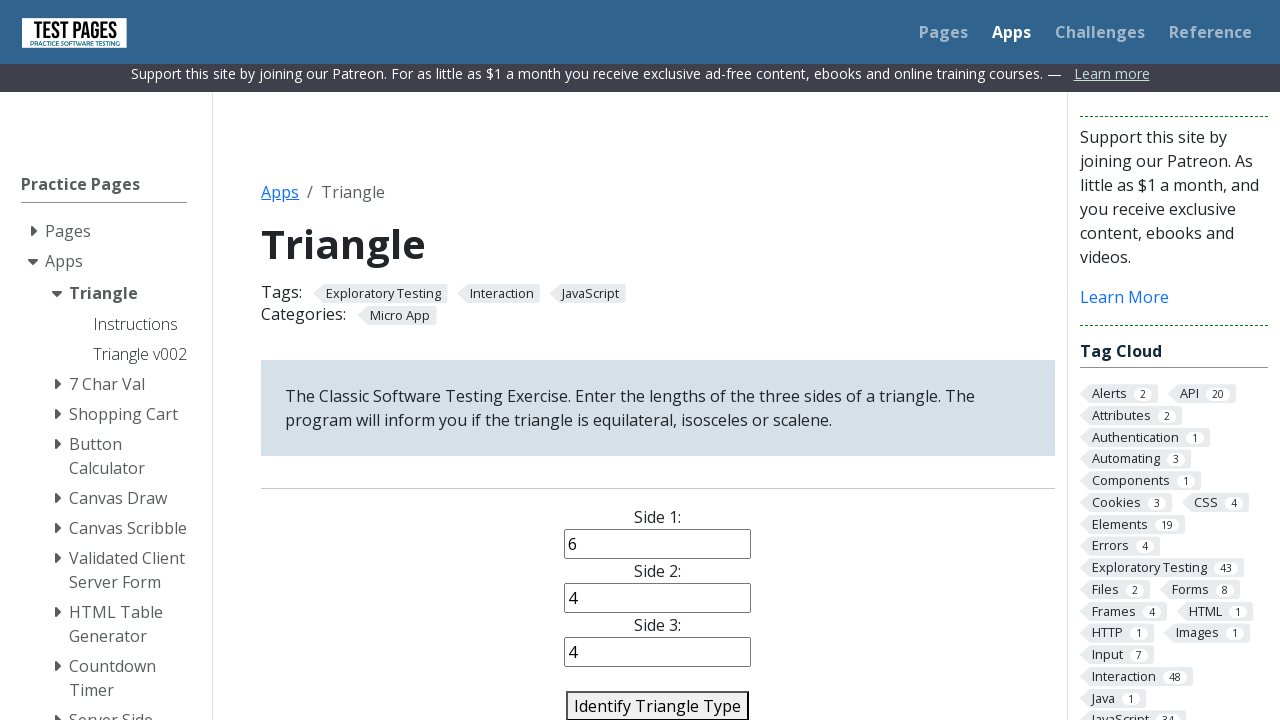